Solves a mathematical captcha by reading a value, calculating a formula, filling the result, checking a robot checkbox, and submitting the form

Starting URL: http://SunInJuly.github.io/execute_script.html

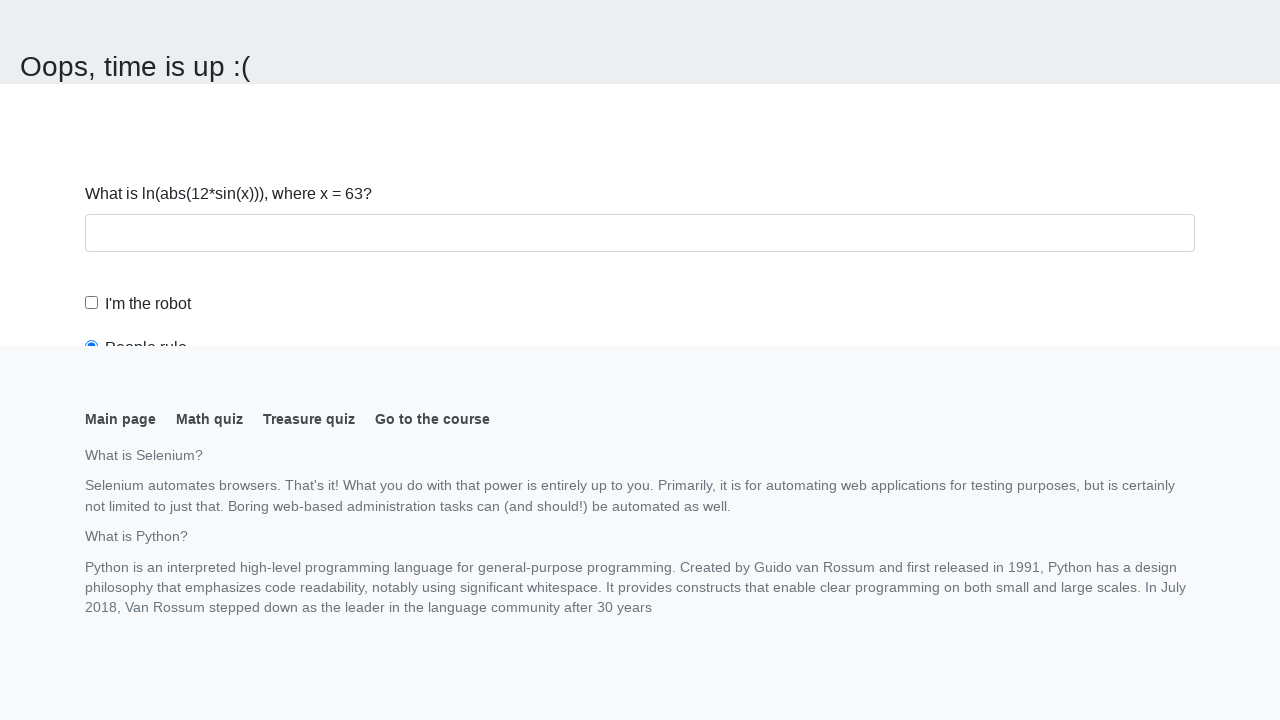

Navigated to captcha page
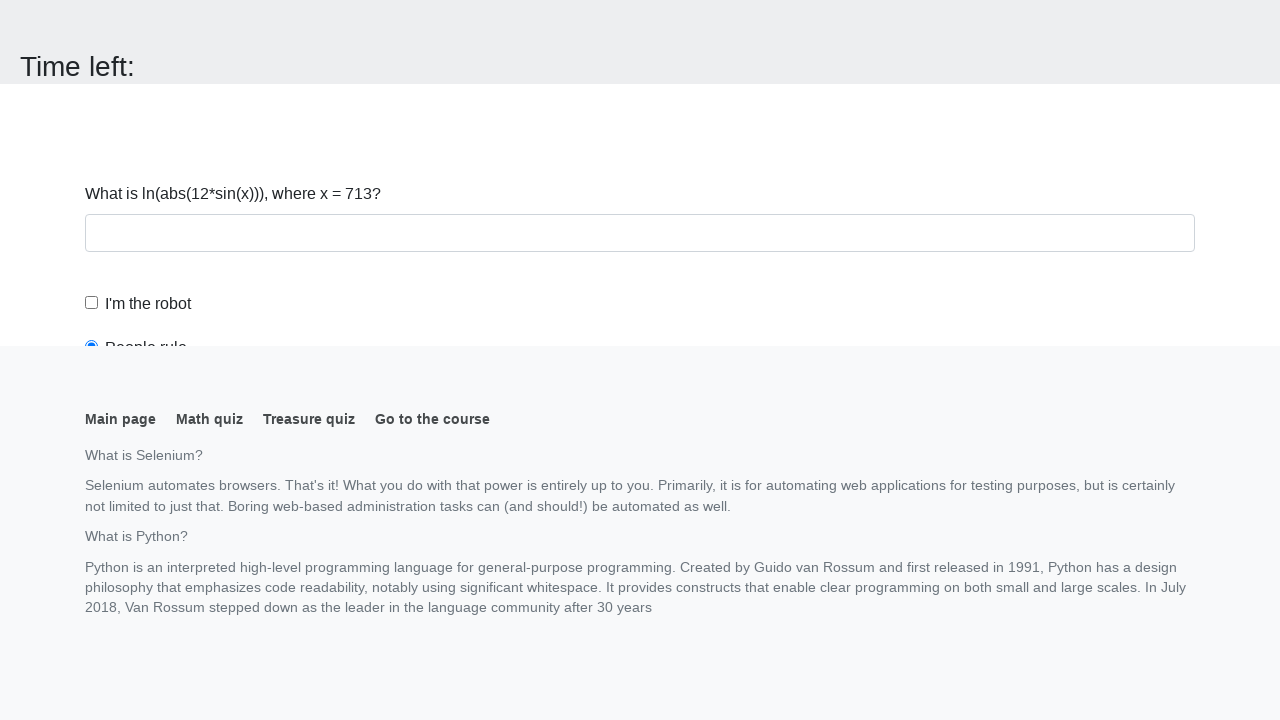

Retrieved input value from page: 713
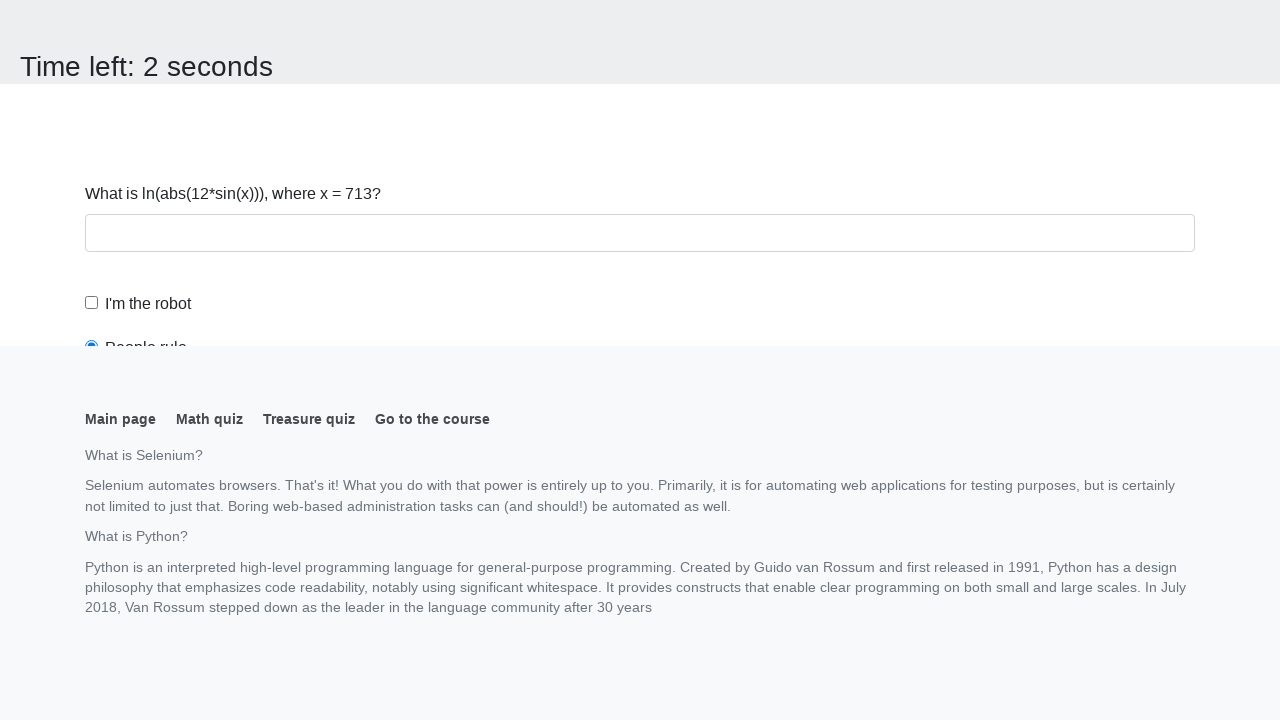

Calculated formula result: 0.5263389883917794
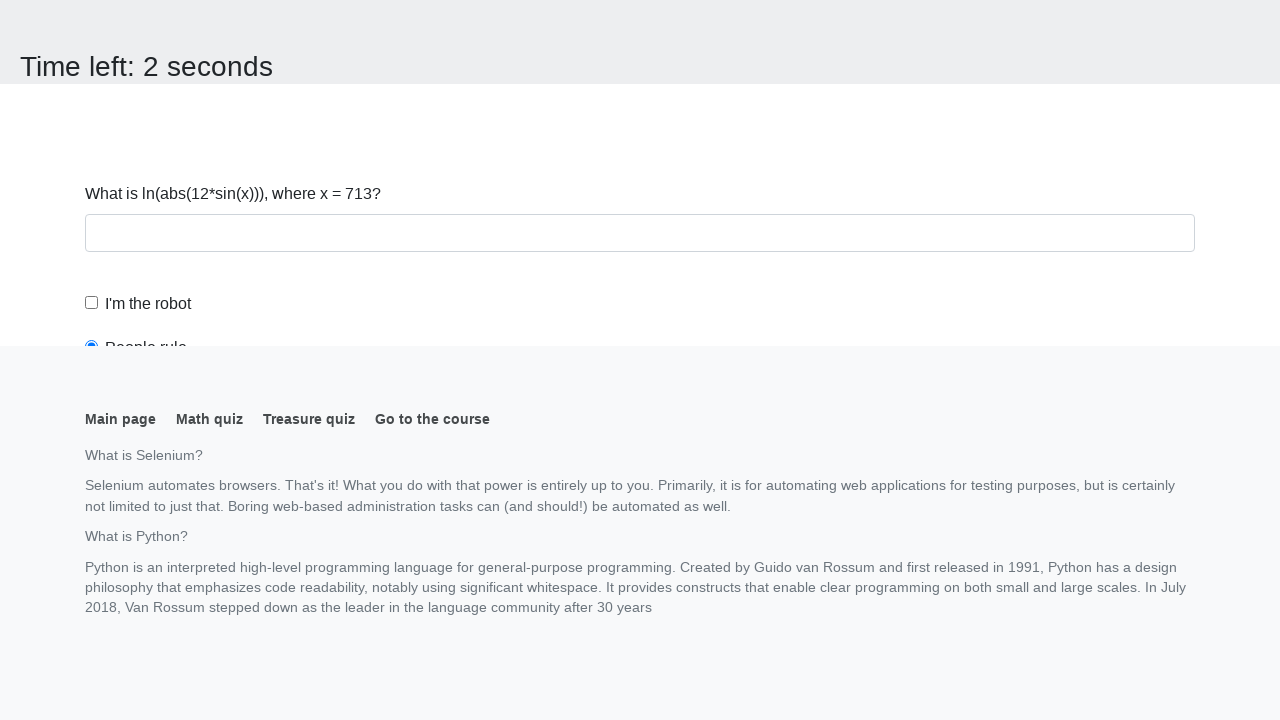

Filled calculated answer into input field on input
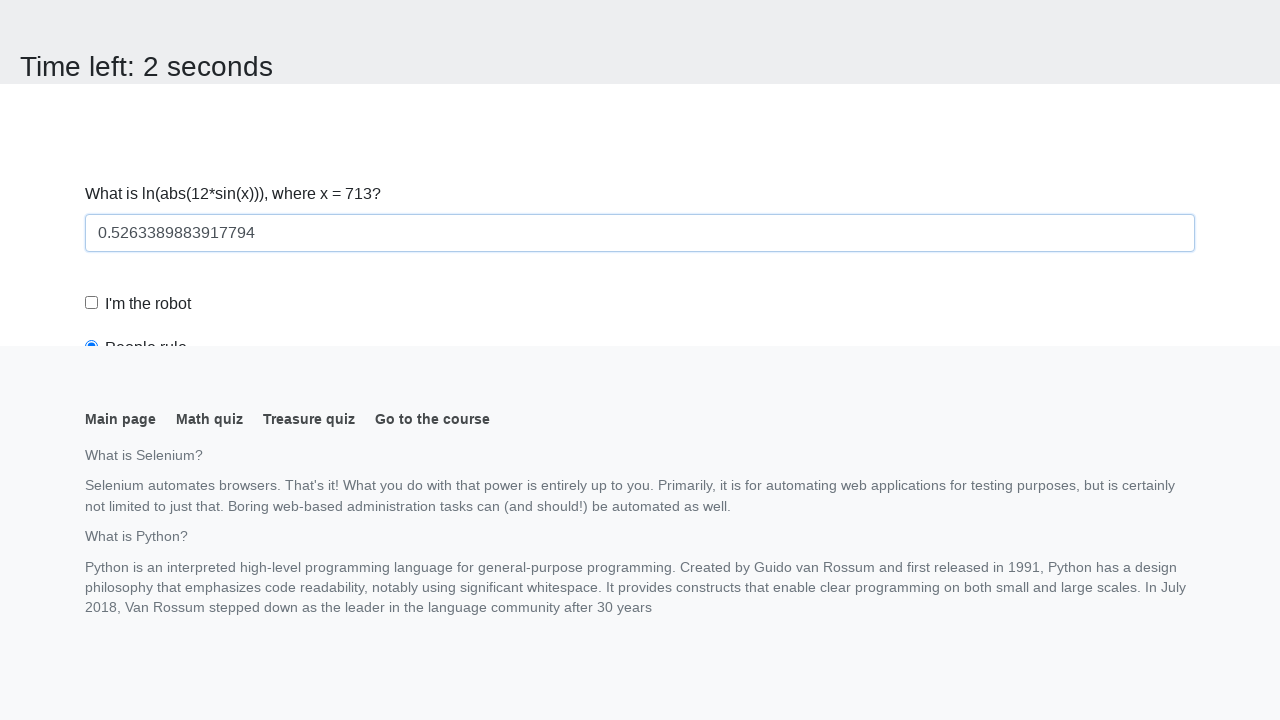

Checked the robot checkbox at (92, 303) on #robotCheckbox
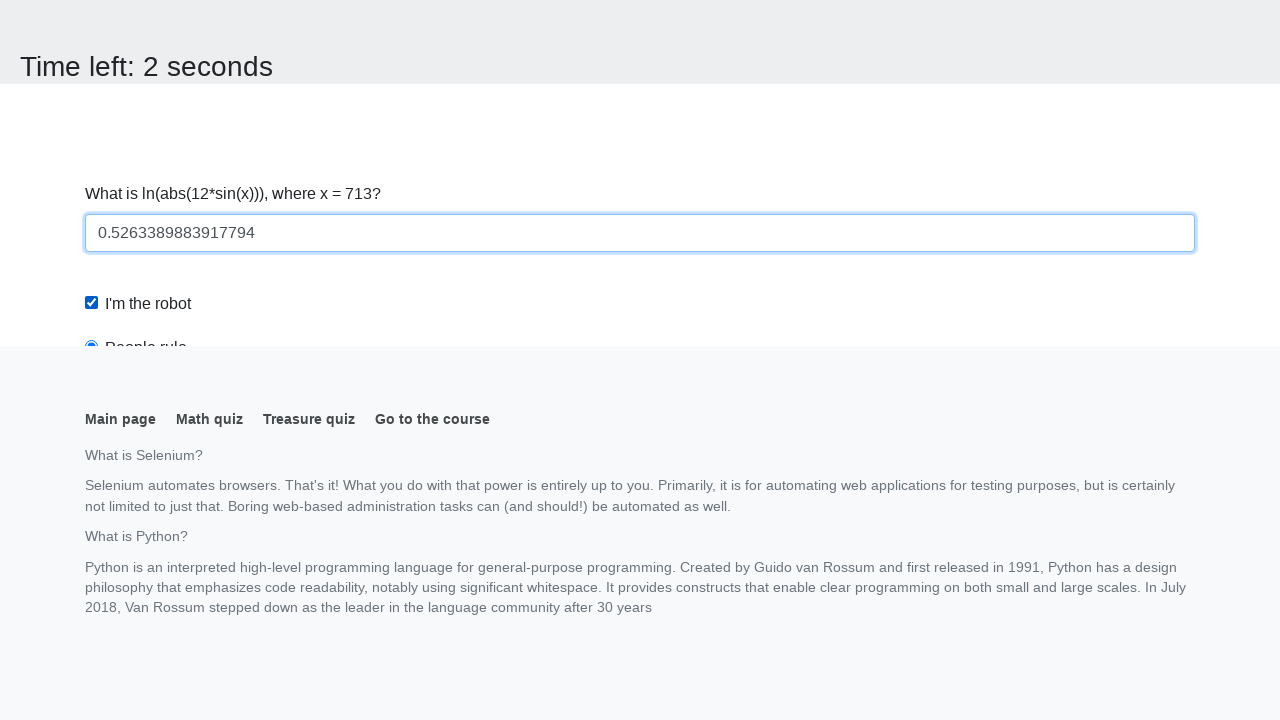

Scrolled robots rule button into view
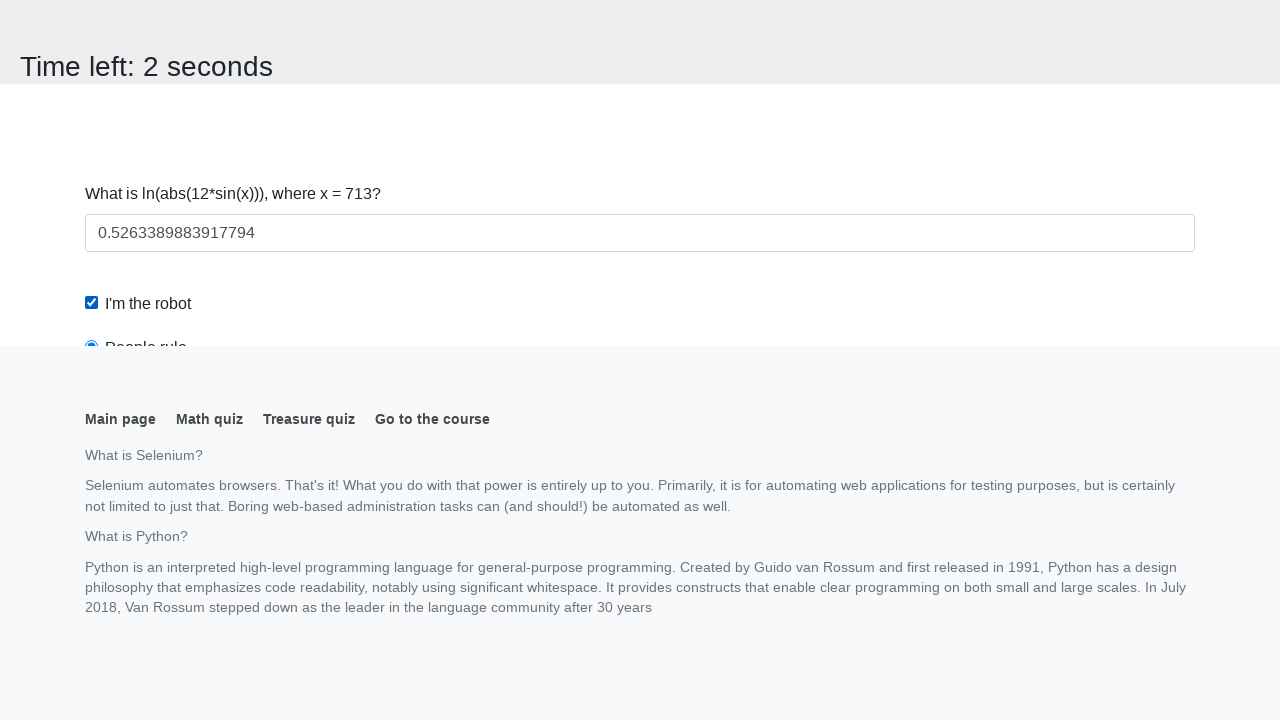

Clicked the robots rule radio button at (92, 7) on #robotsRule
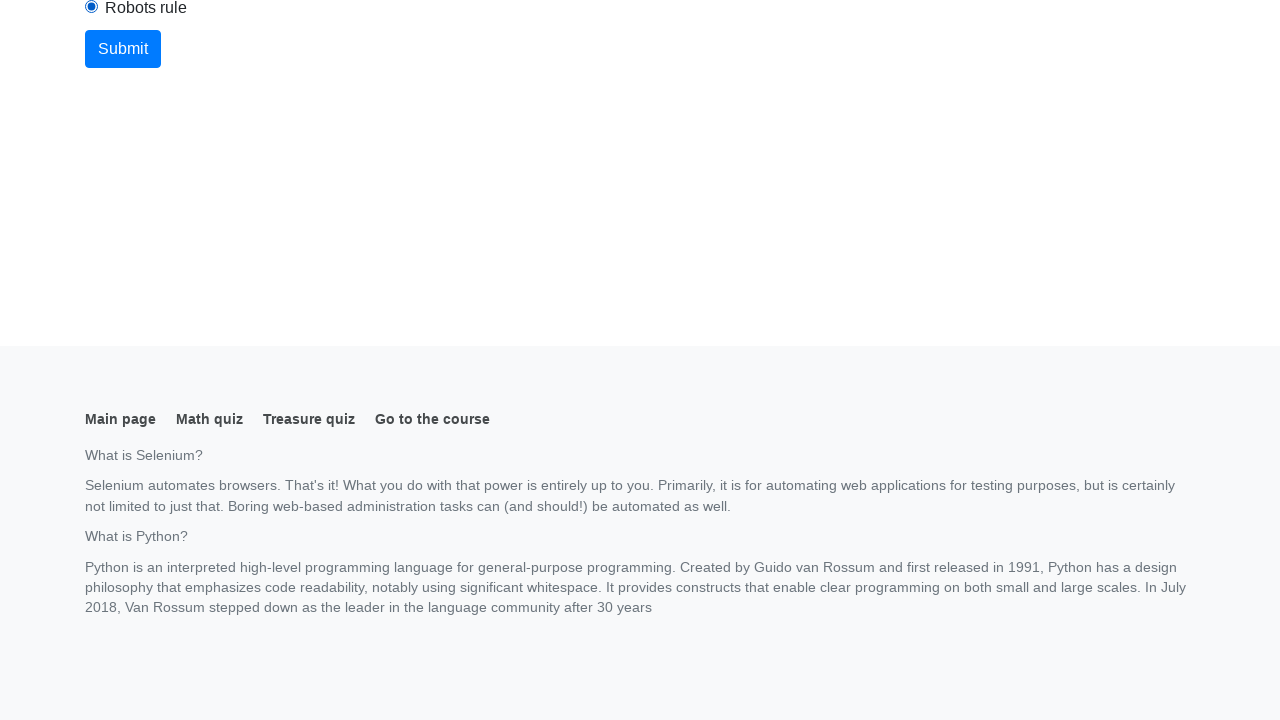

Clicked Submit button to submit the form at (123, 49) on button:has-text("Submit")
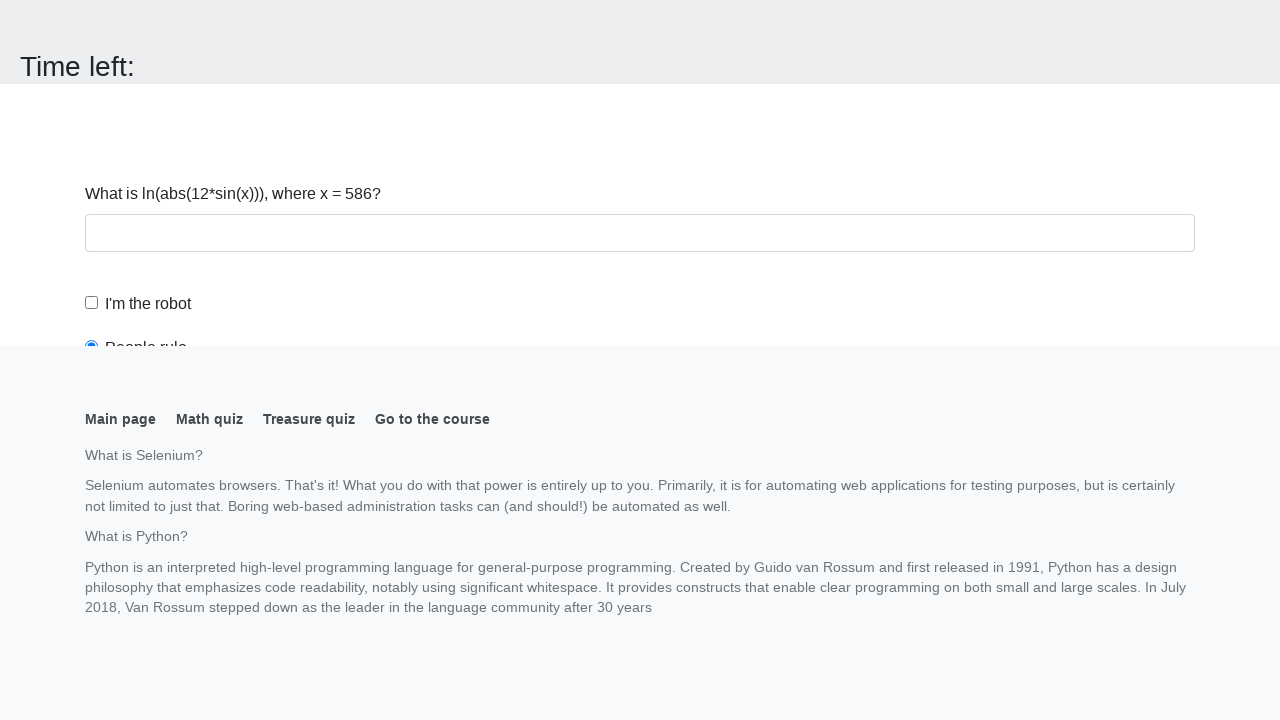

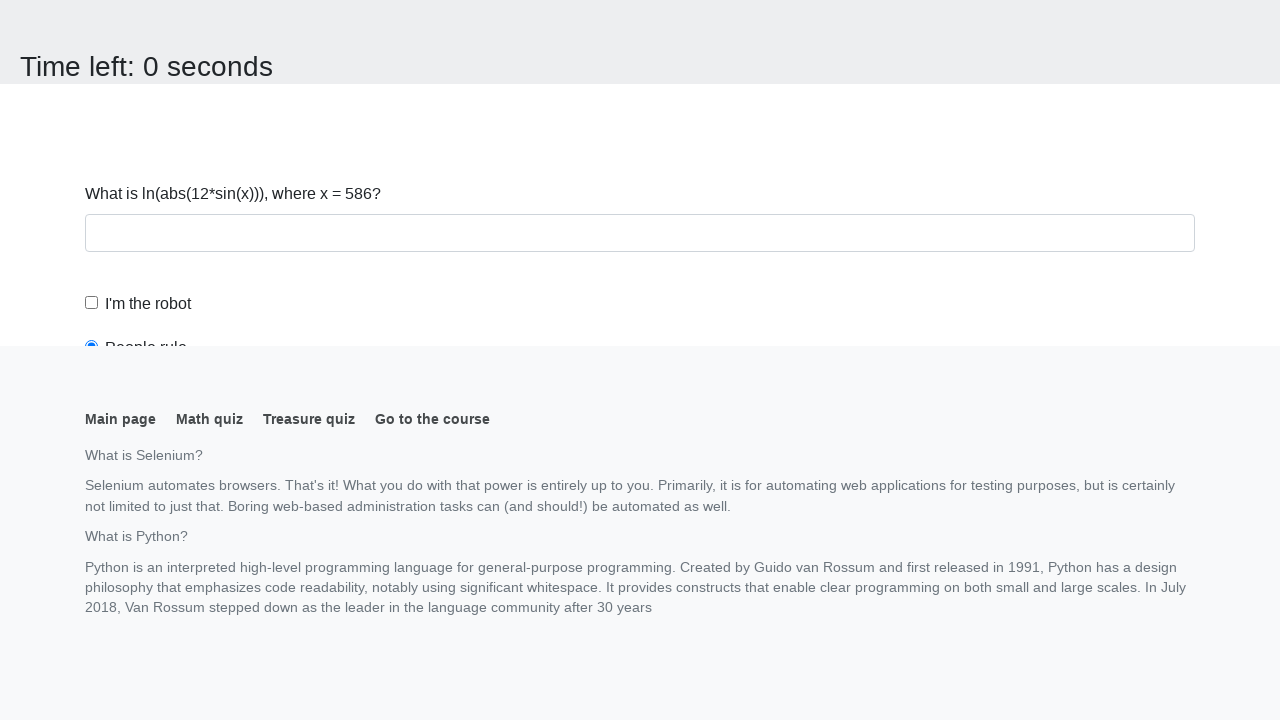